Tests the Selenium homepage by navigating to selenium.dev, waiting for the page to load, reading the body content, and maximizing the browser window.

Starting URL: https://selenium.dev/

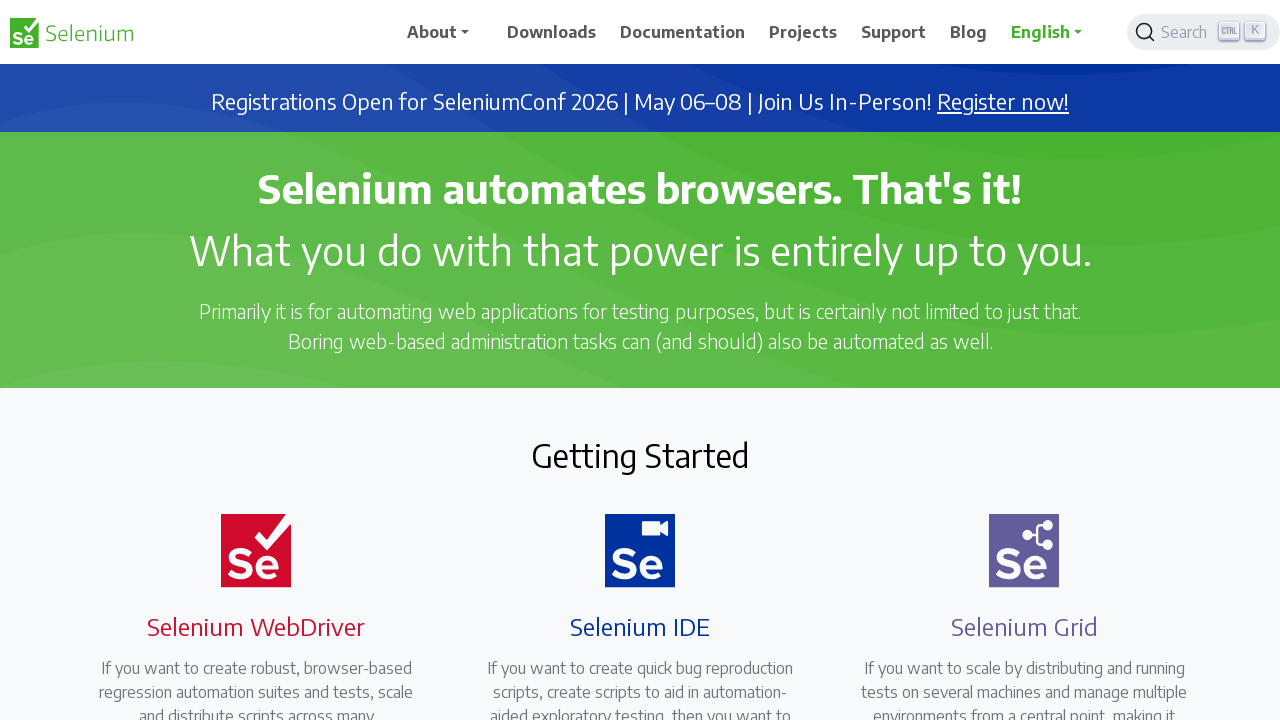

Navigated to Selenium homepage at https://selenium.dev/
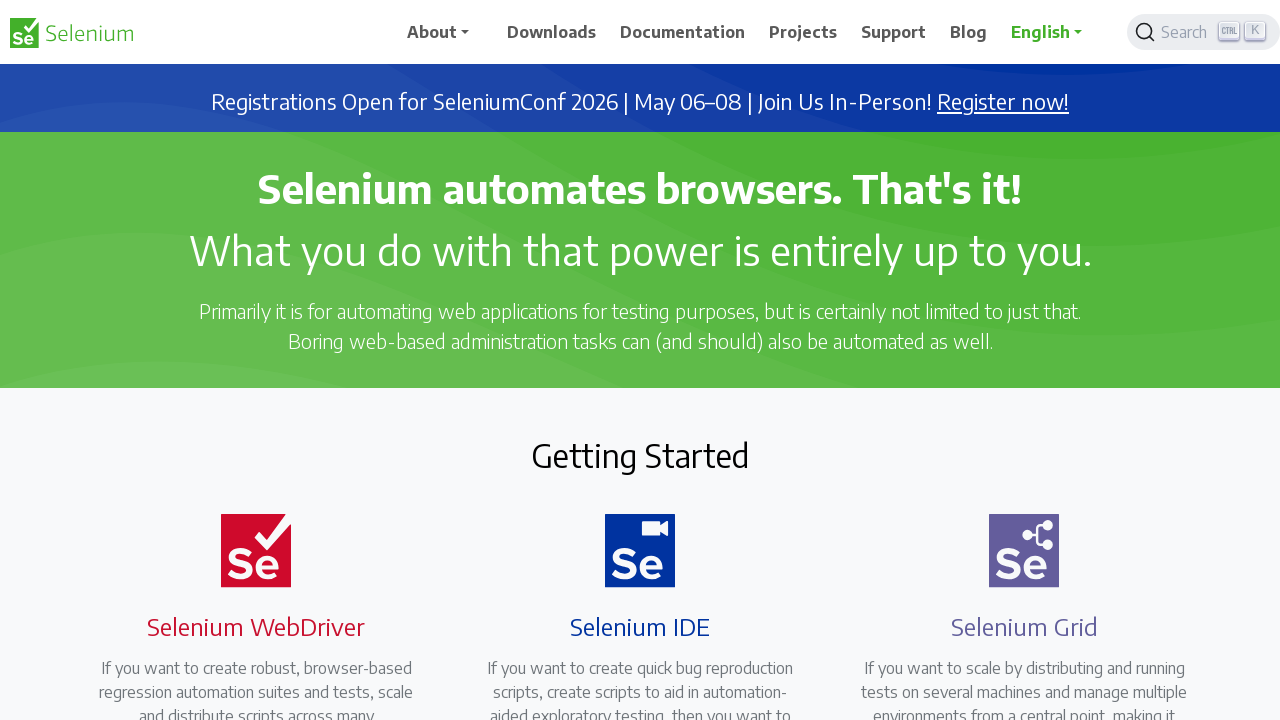

Body element loaded on page
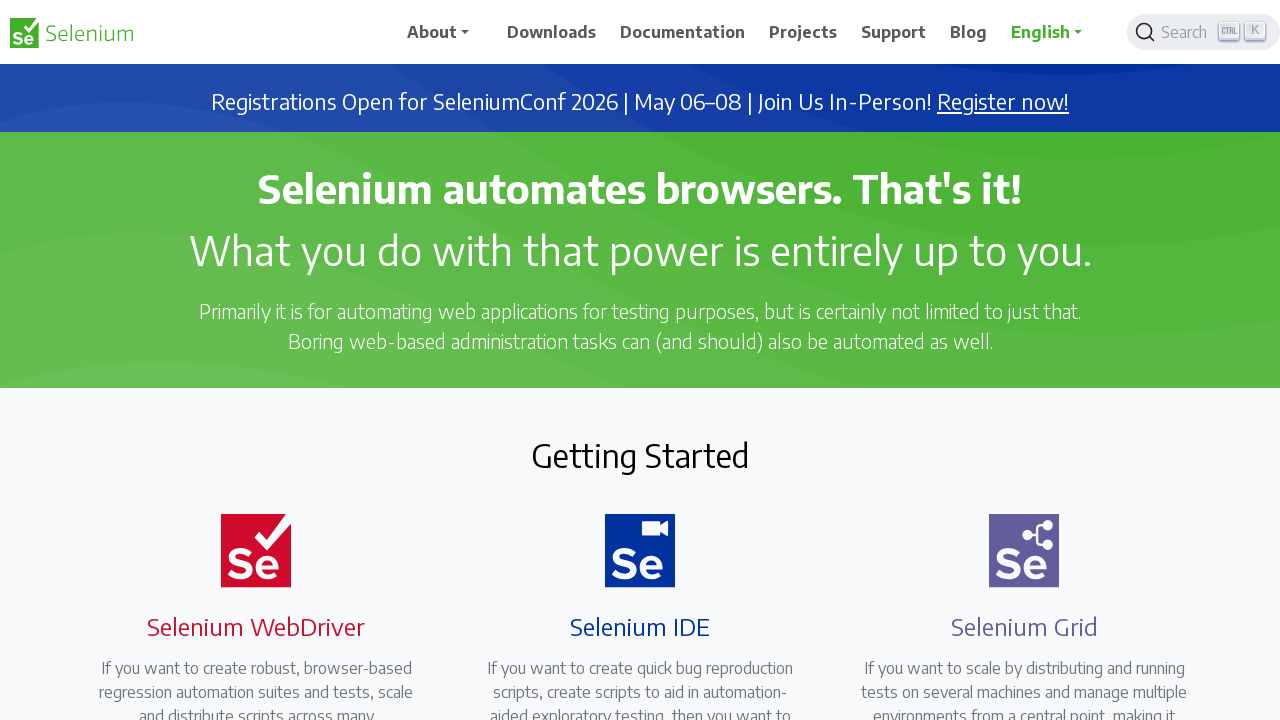

Retrieved body text content from page
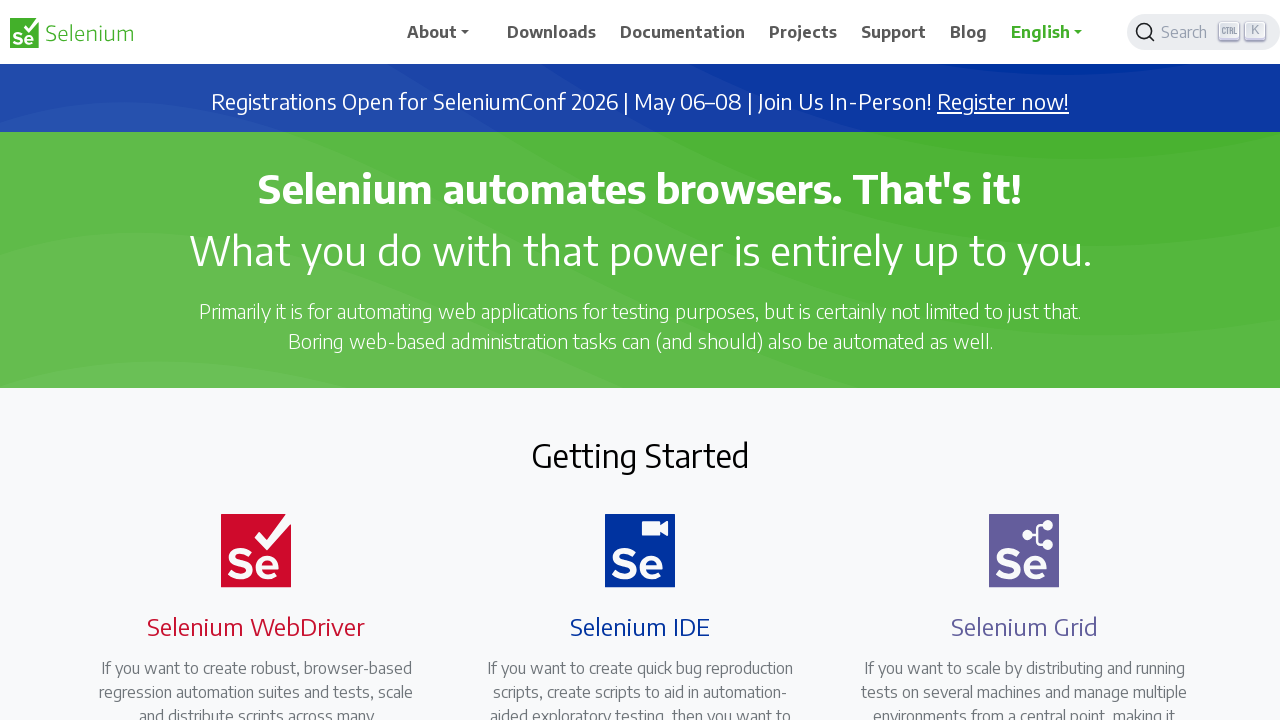

Maximized browser window to 1920x1080
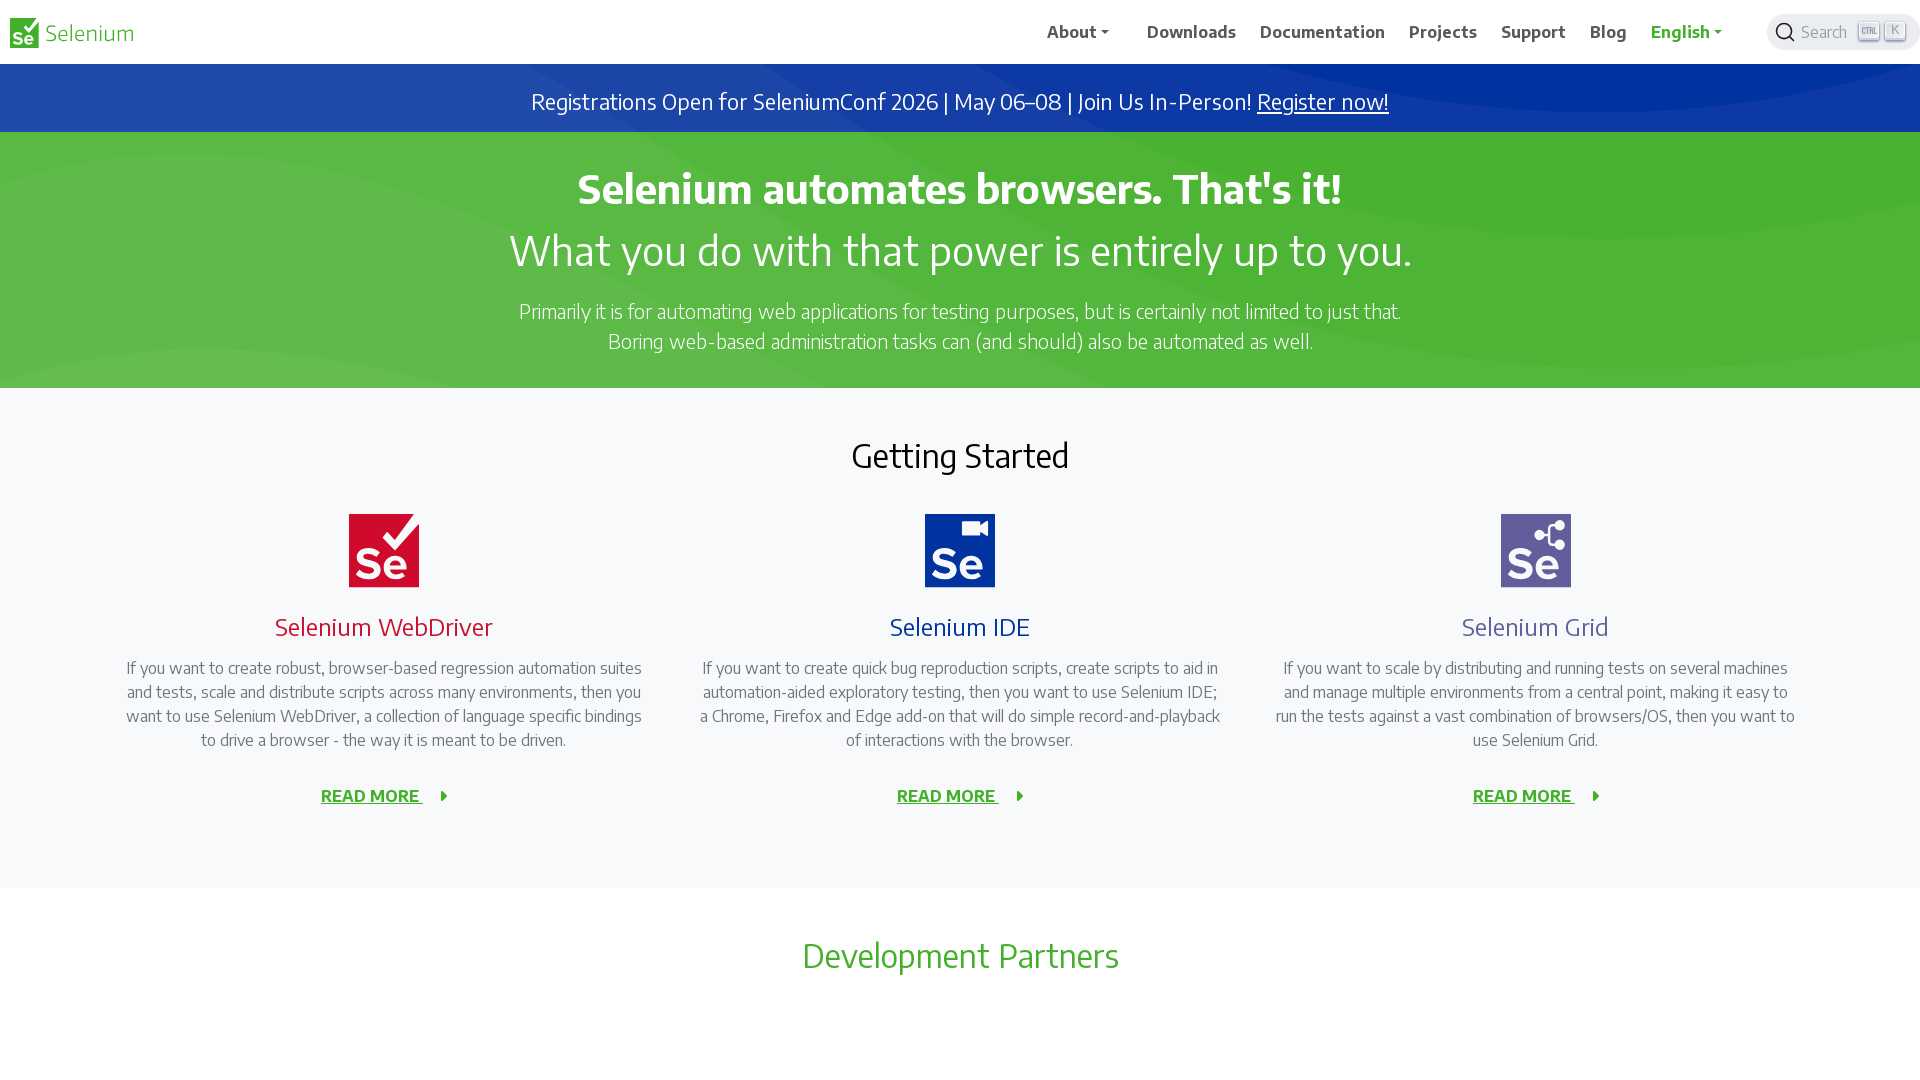

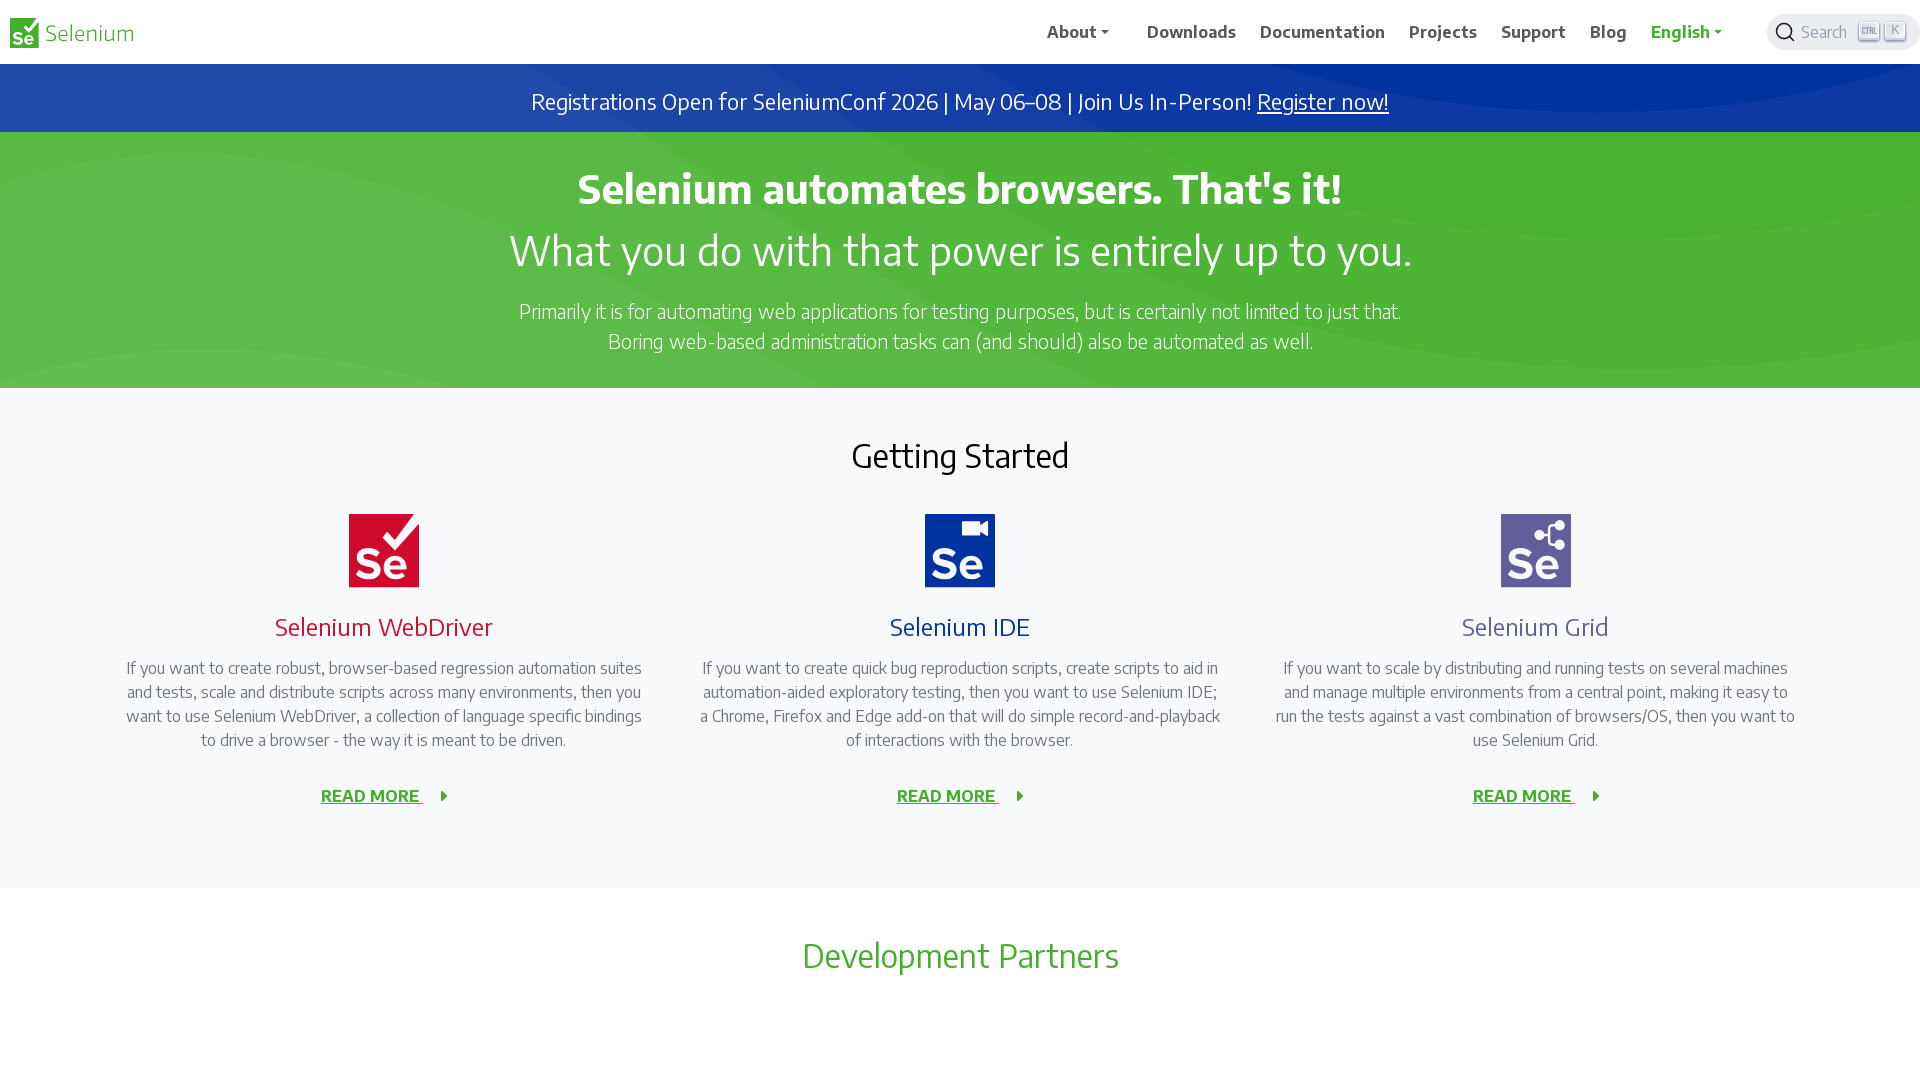